Tests clicking the Subscribe button on the IFLR homepage

Starting URL: http://www.iflr.com

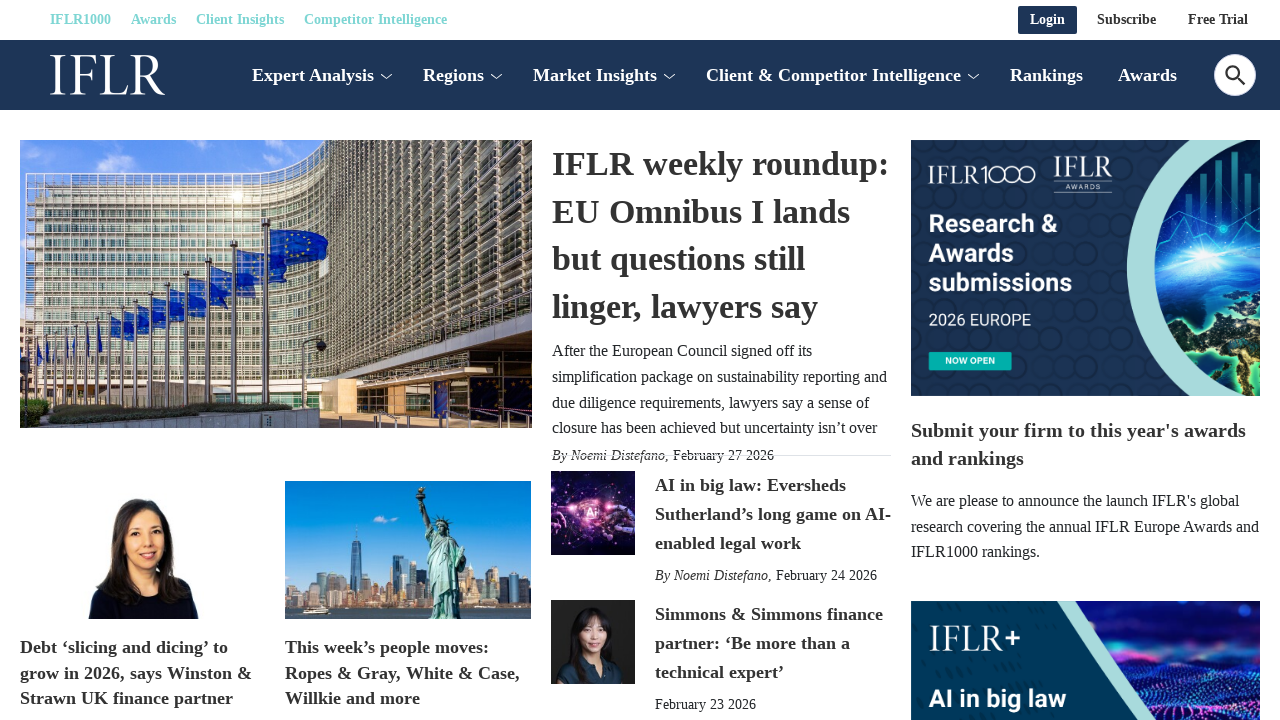

Navigated to IFLR homepage at http://www.iflr.com
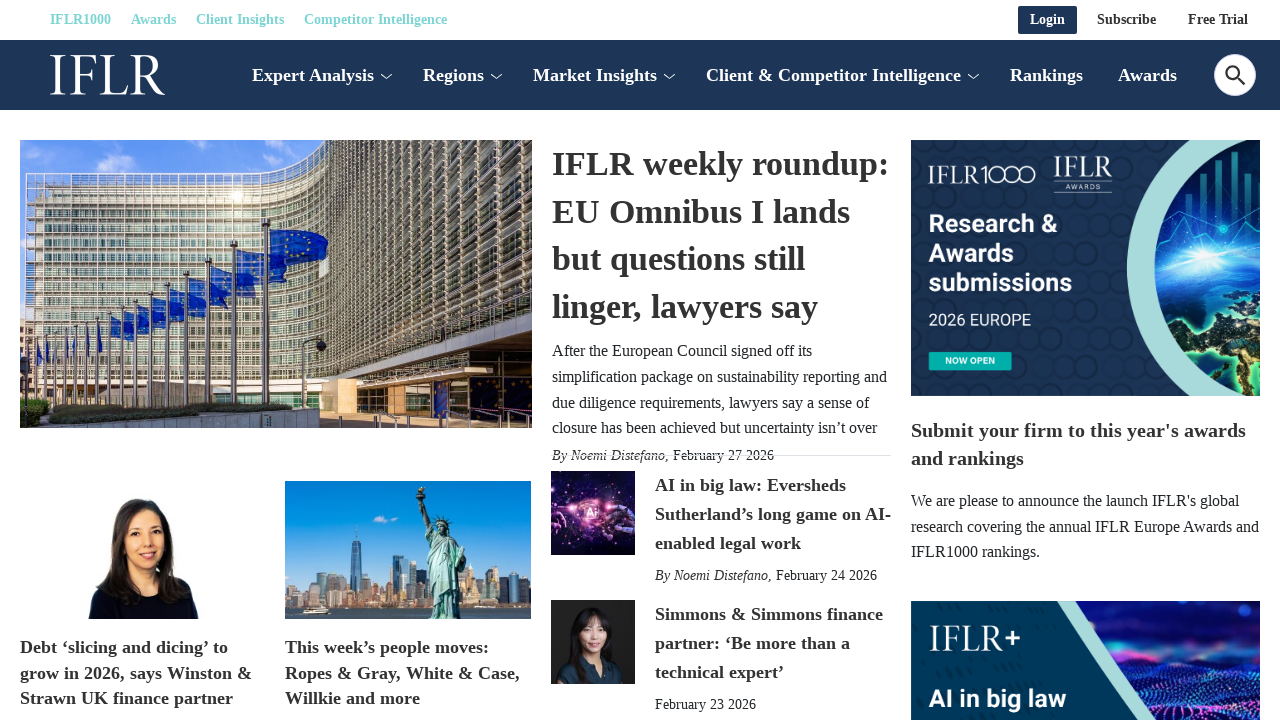

Clicked the Subscribe button on IFLR homepage at (1126, 20) on xpath=//a[text()='Subscribe']
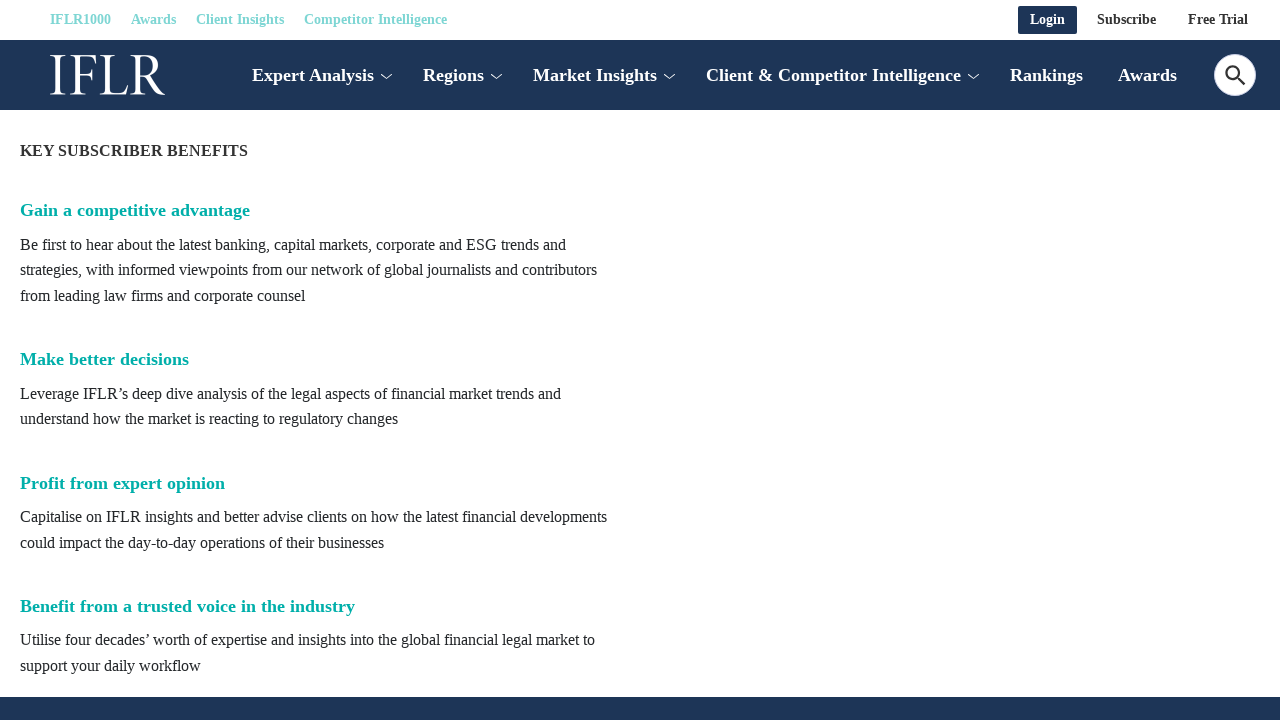

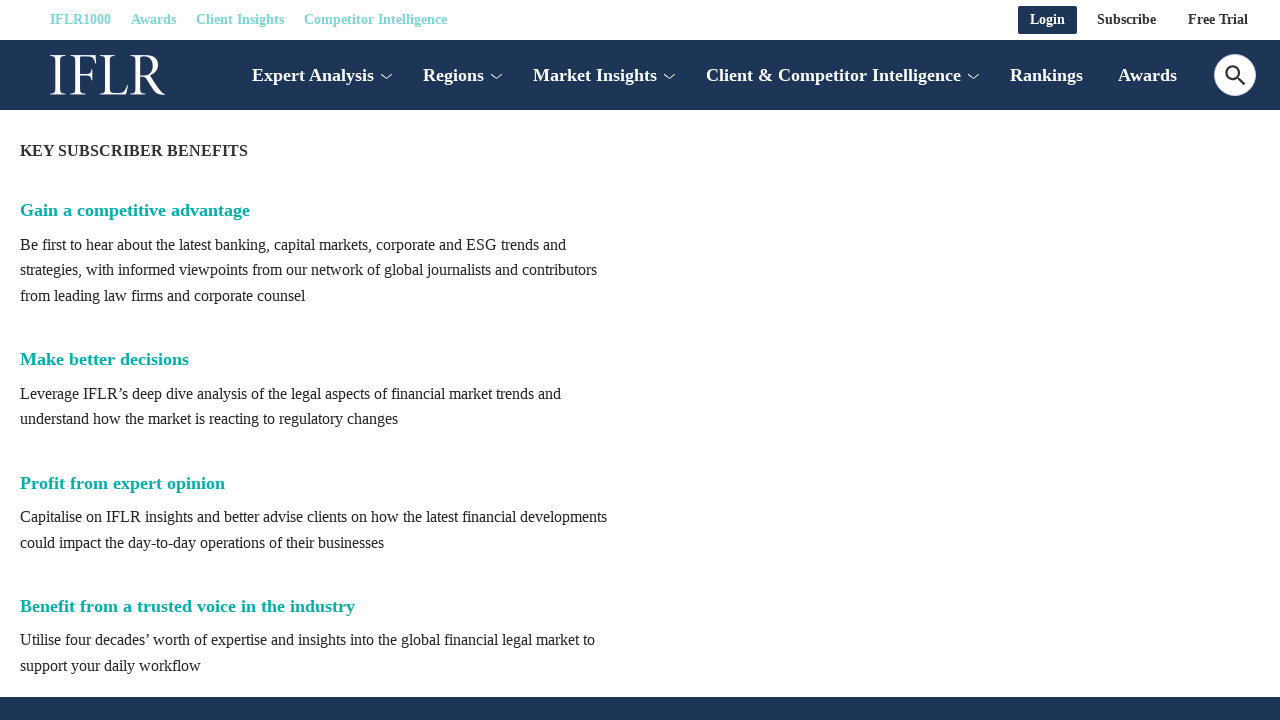